Clicks link 2 using partial link text selector and verifies alert message

Starting URL: https://igorsmasc.github.io/botoes_atividade_selenium/

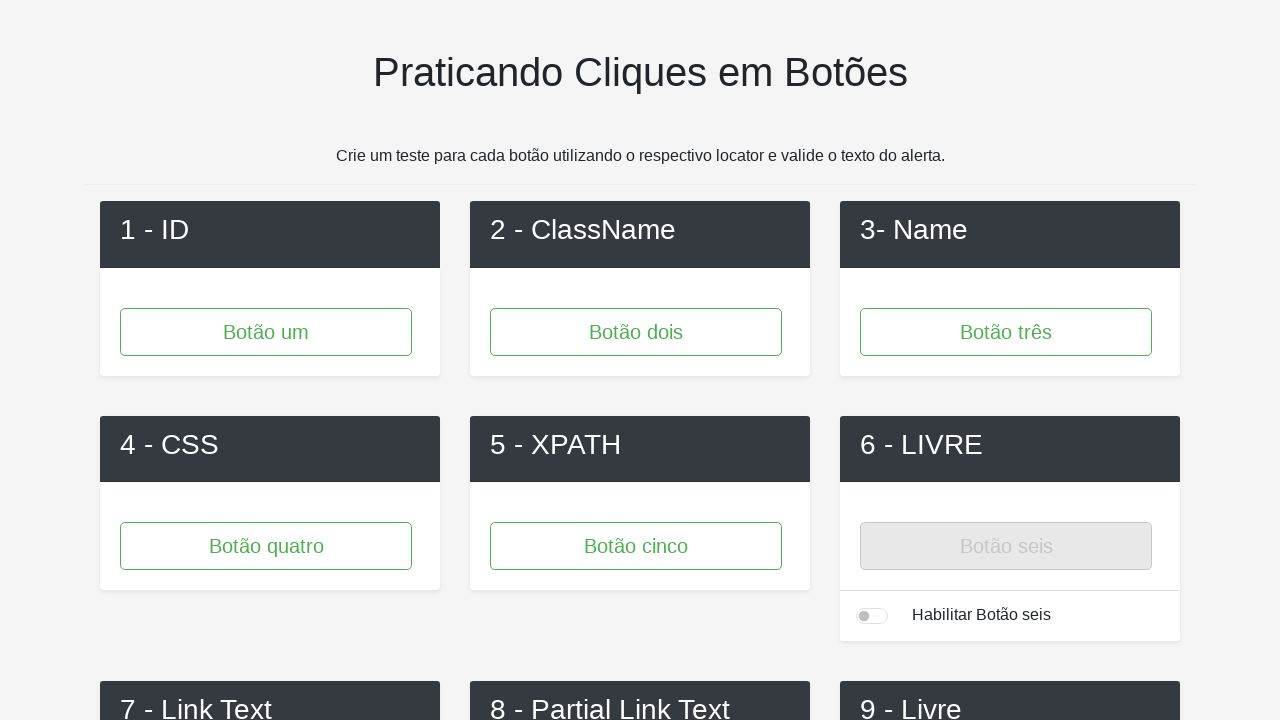

Clicked link 2 using partial link text selector at (640, 230) on text=/.*2.*/
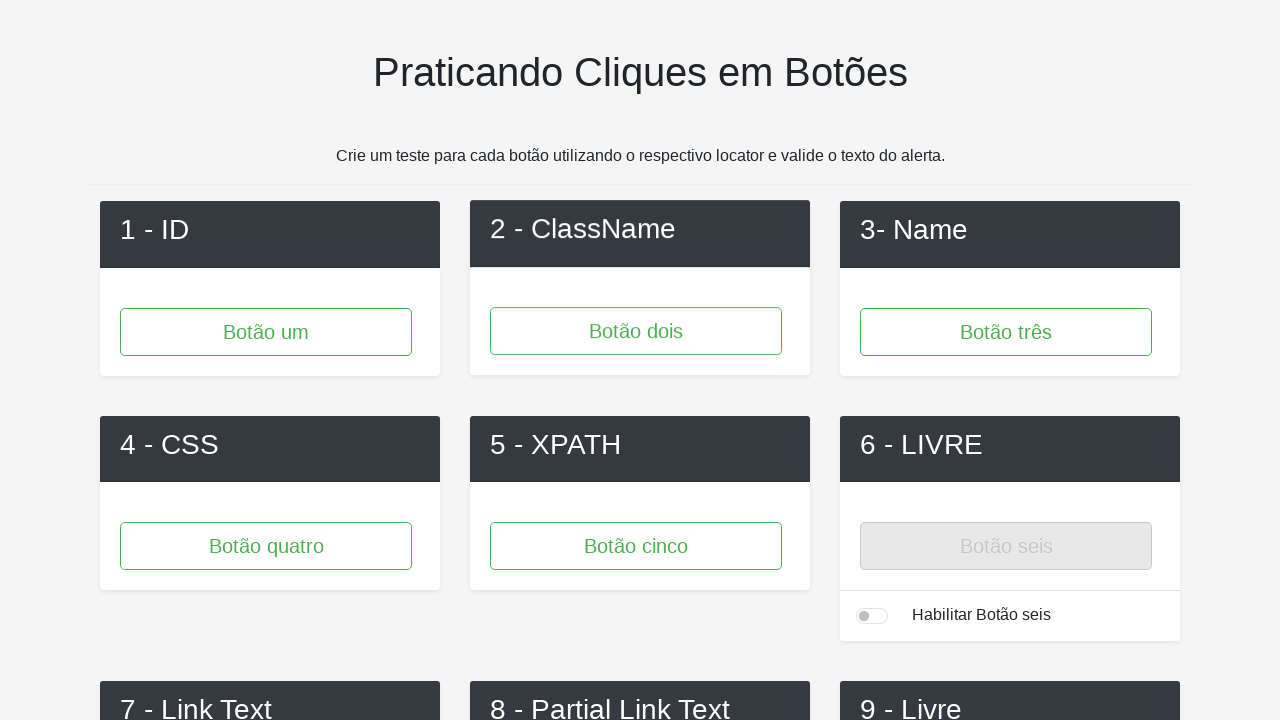

Set up dialog handler to accept alert message
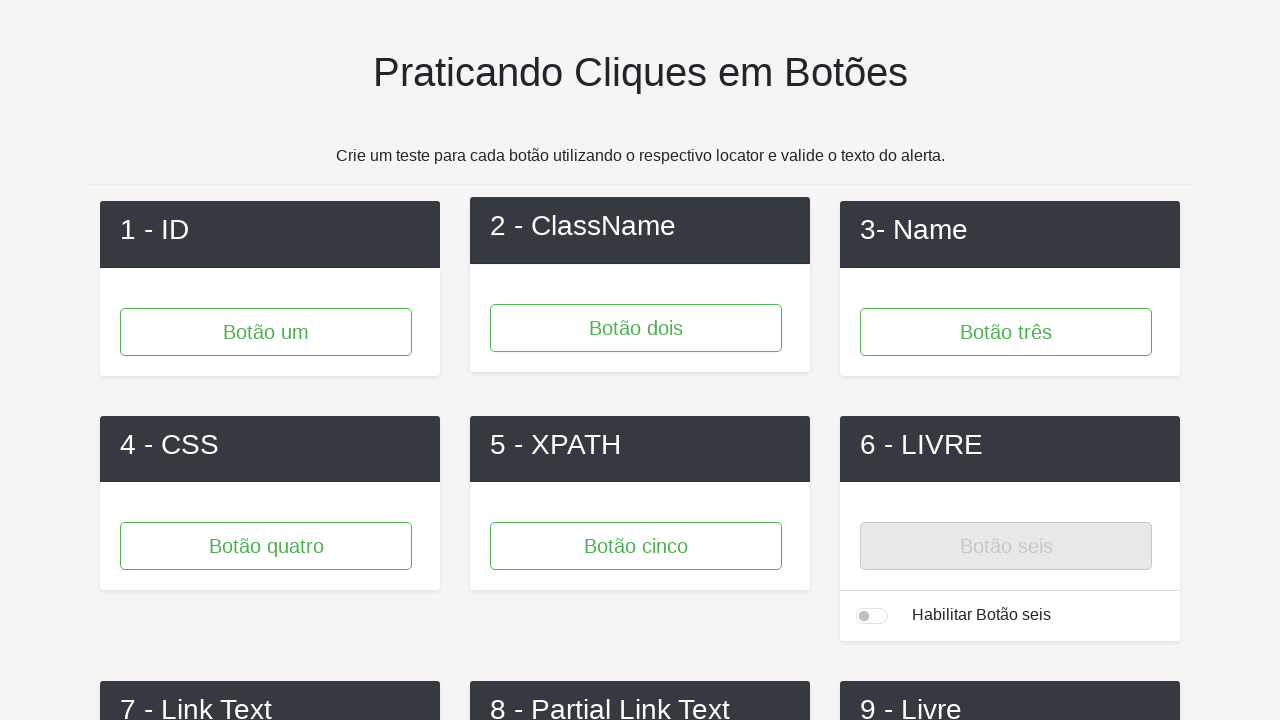

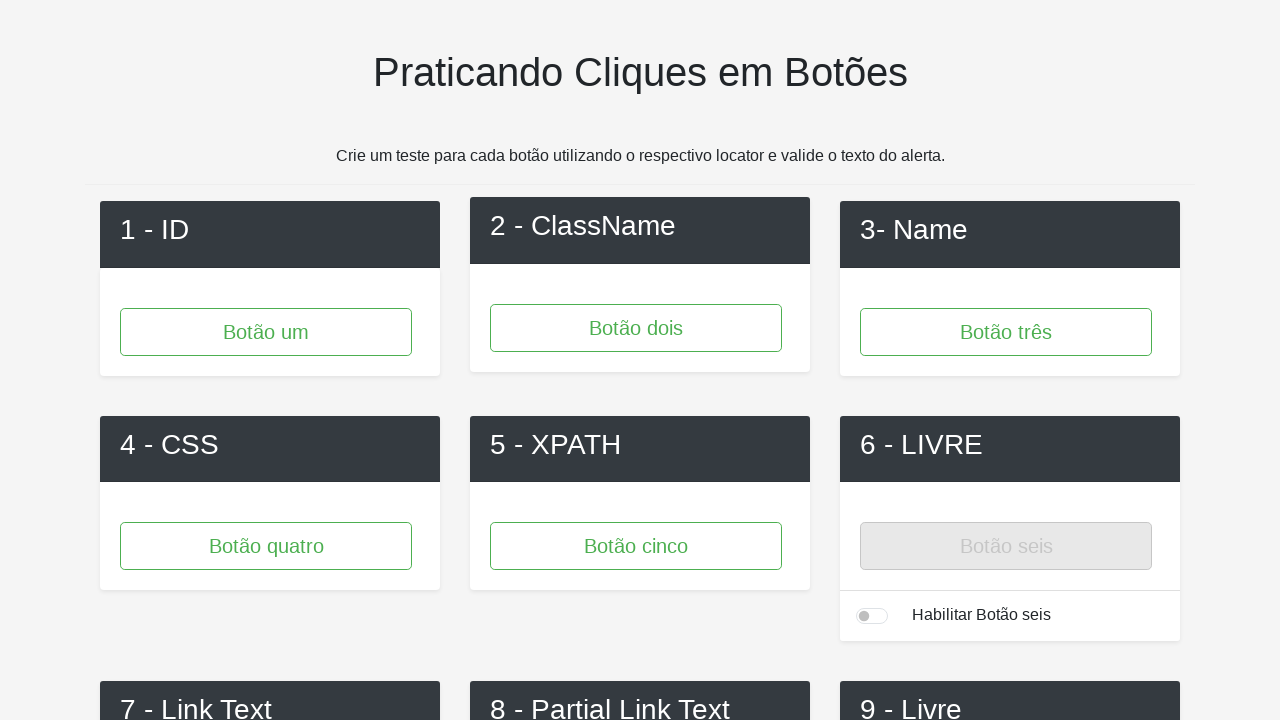